Tests the jQuery API documentation search by entering a search term and pressing Enter using Robot class simulation

Starting URL: https://api.jquery.com/

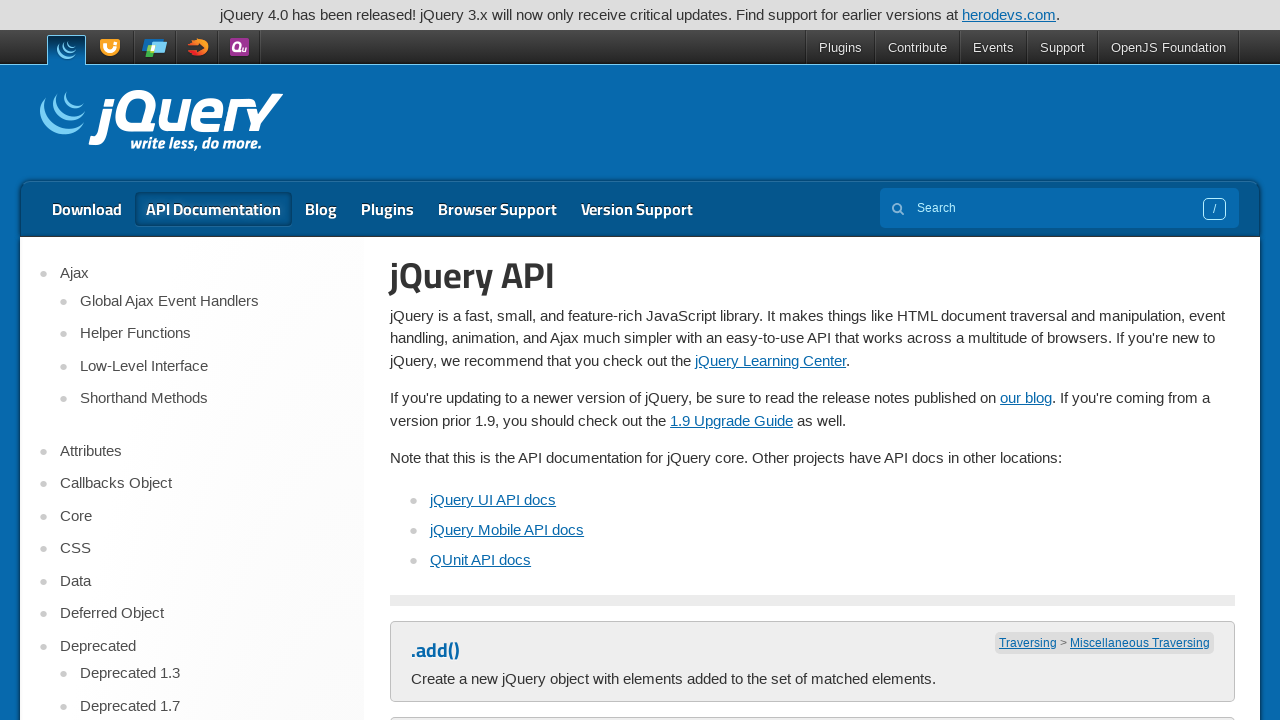

Filled search field with 'Json' on input[name='s']
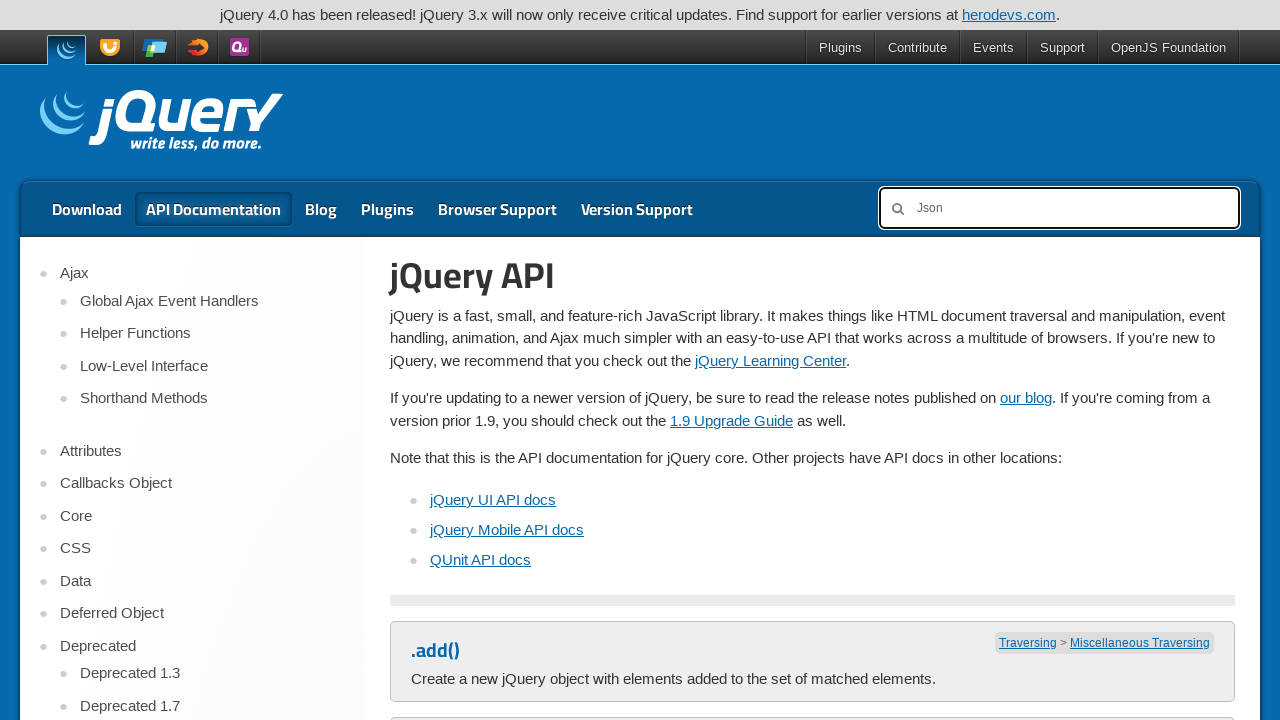

Pressed Enter to submit search query on input[name='s']
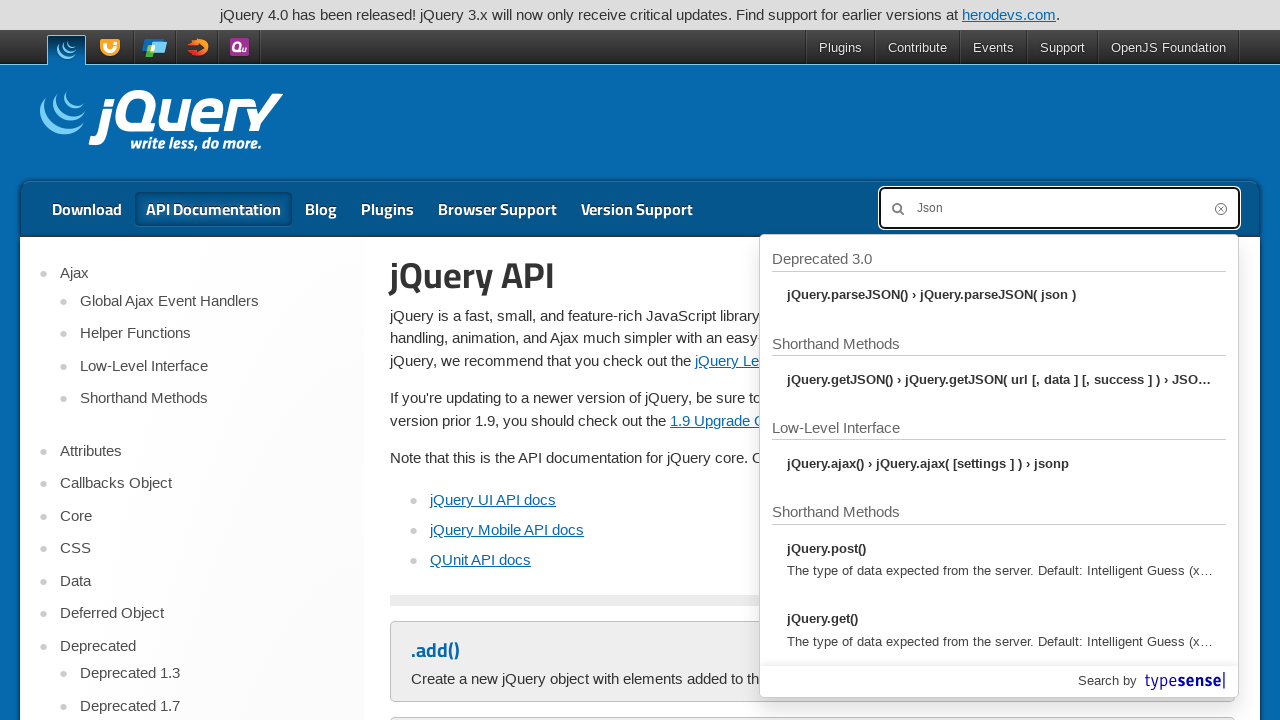

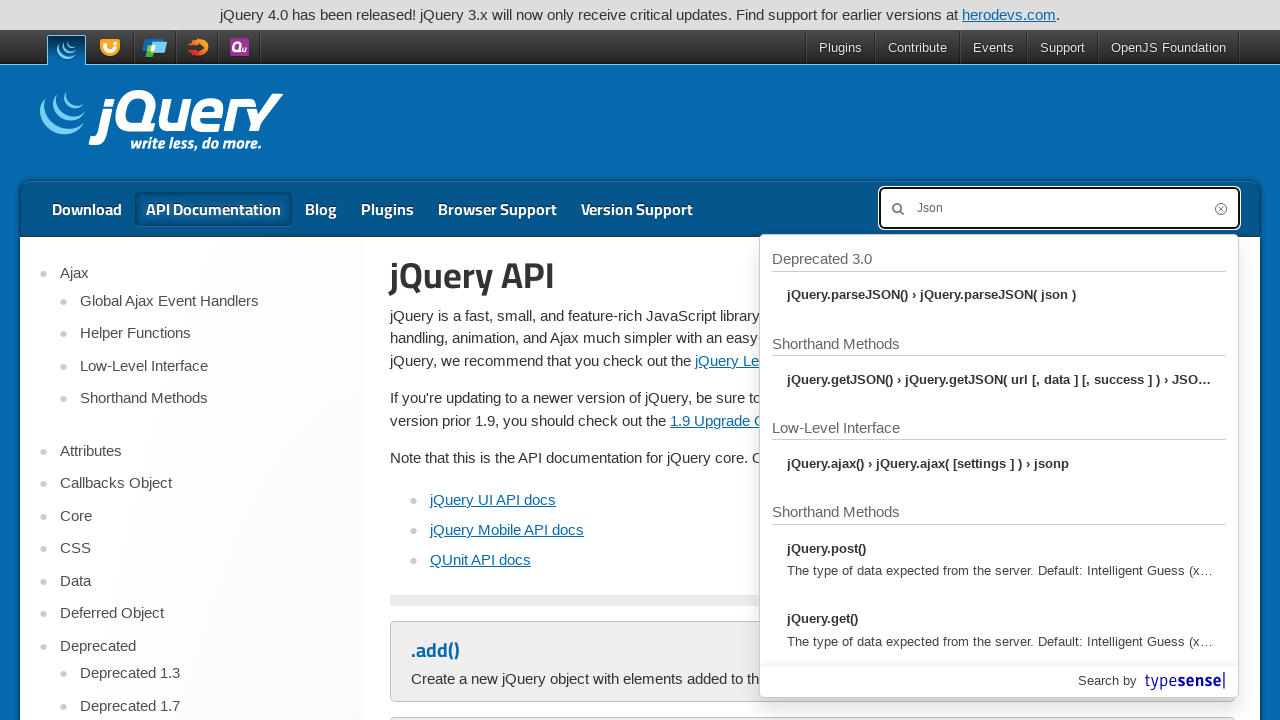